Tests the Taiwan judicial judgment search form by selecting a case category (criminal/civil/administrative) and filling in the case reference fields (year, case type, and case number) to search for a specific court judgment.

Starting URL: https://judgment.judicial.gov.tw/FJUD/Default_AD.aspx

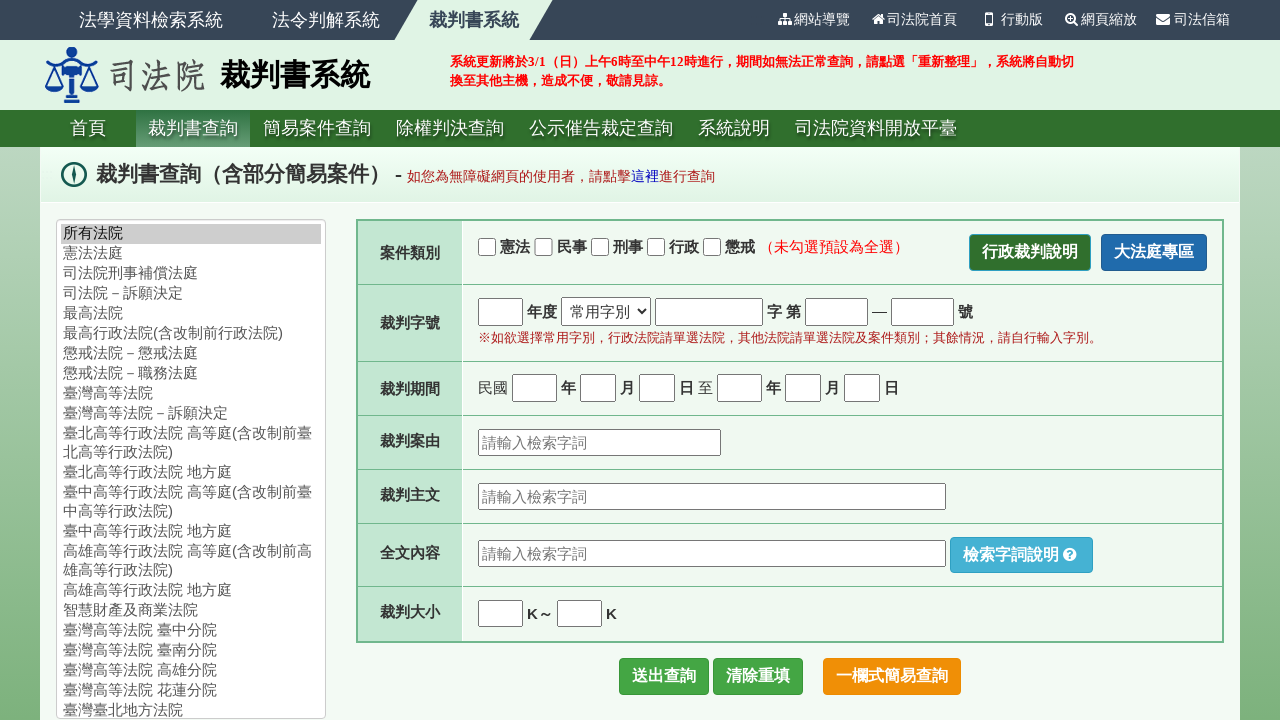

Waited for page to load (networkidle)
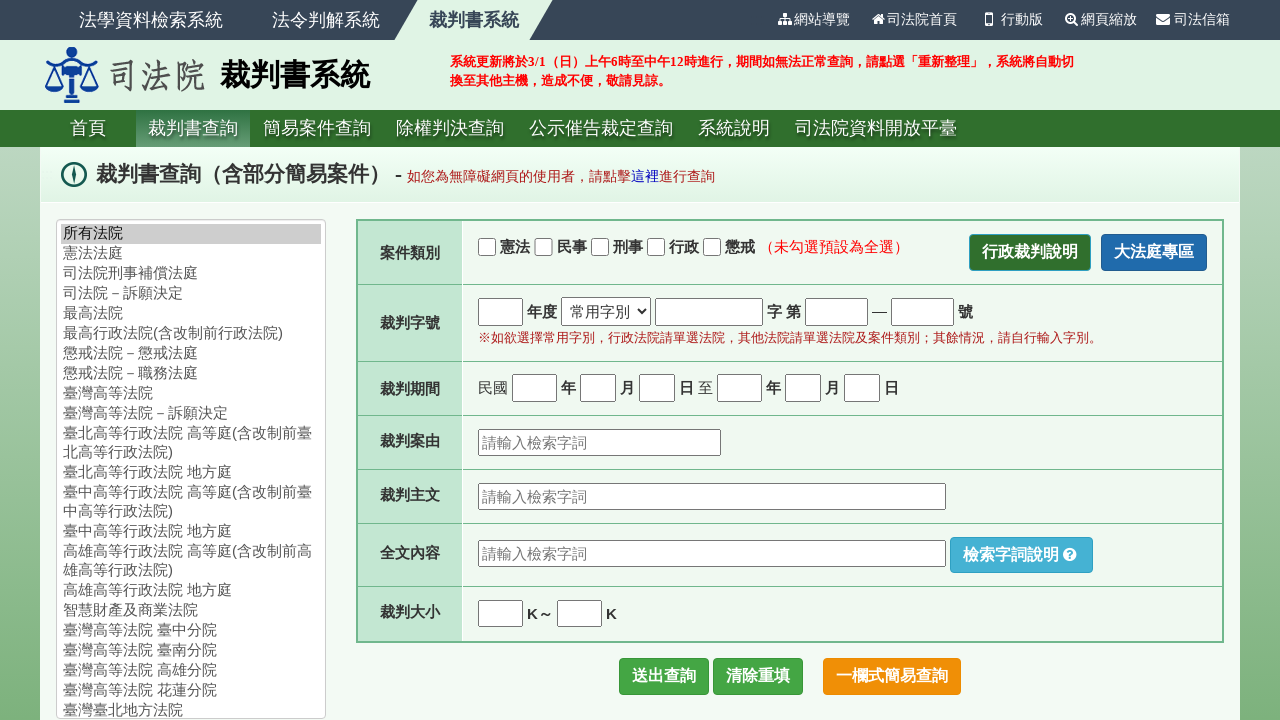

Clicked on criminal case category checkbox (刑事) at (600, 247) on xpath=//*[@id="vtype_M"]/input
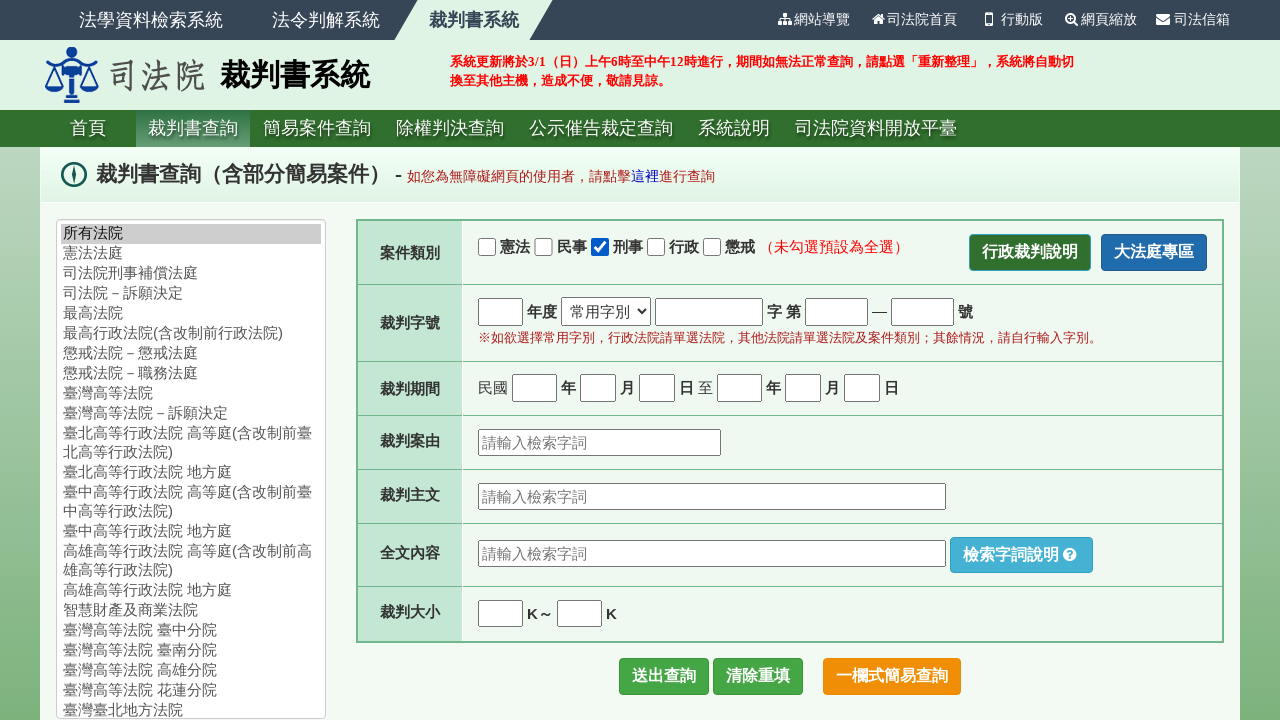

Filled judgment year field with '110' on input[name='jud_year']
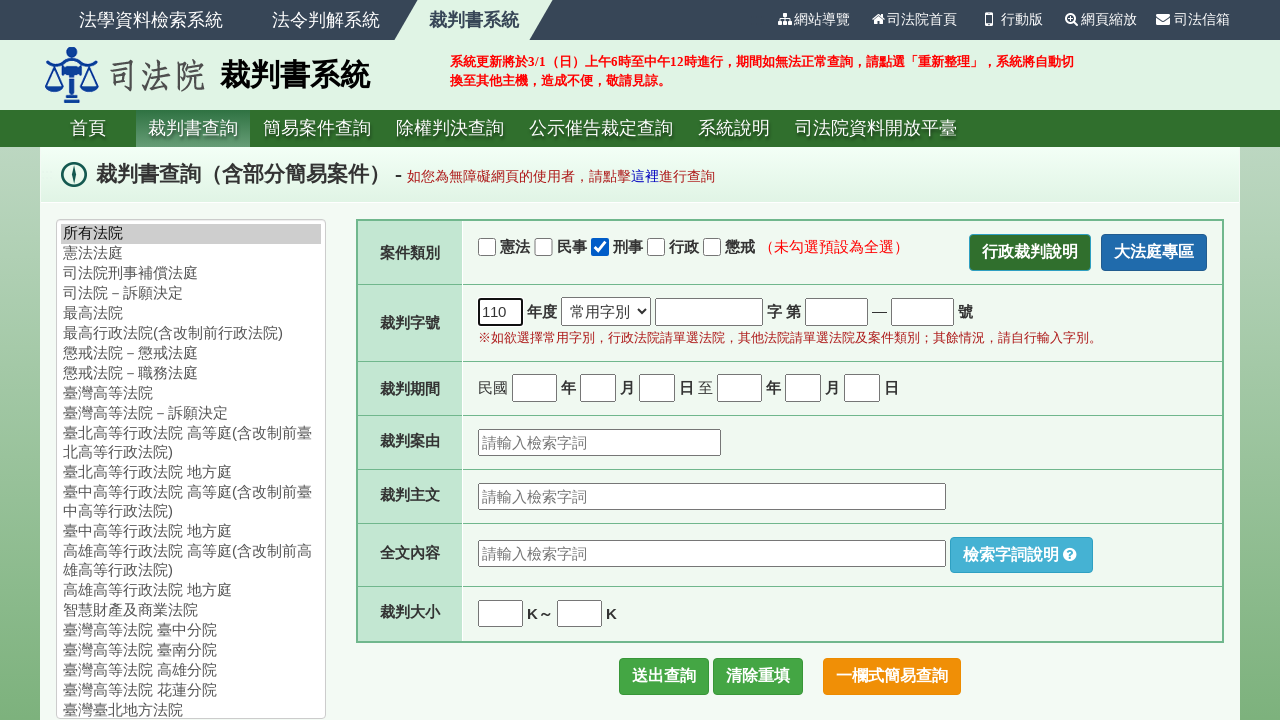

Filled case type field with '台上大' on input[name='jud_case']
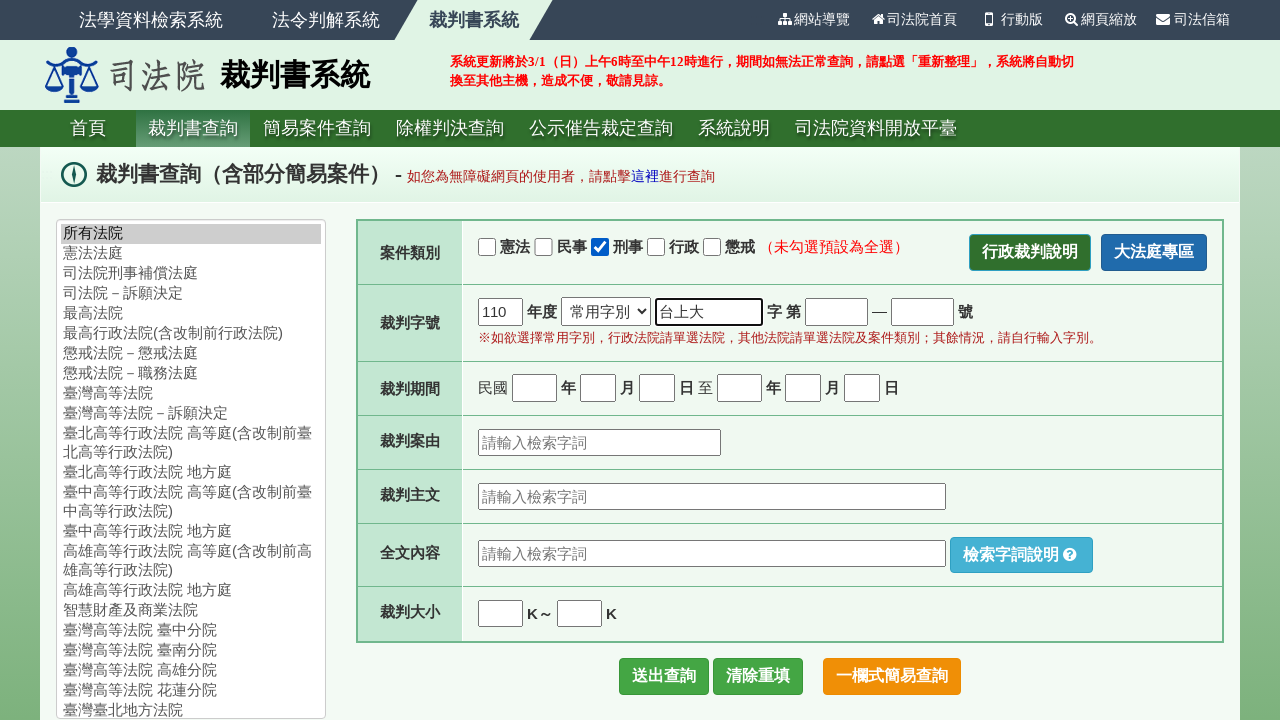

Filled case number field with '5765' on input[name='jud_no']
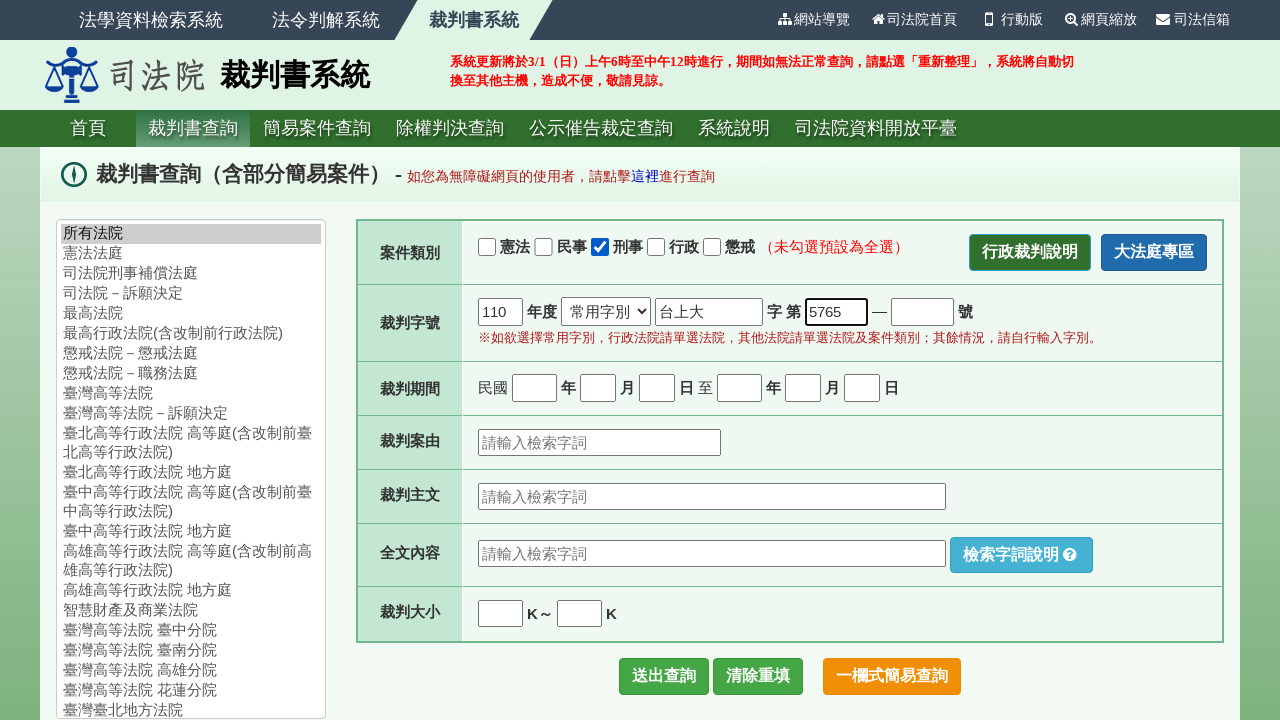

Filled case number end field with '5765' on input[name='jud_no_end']
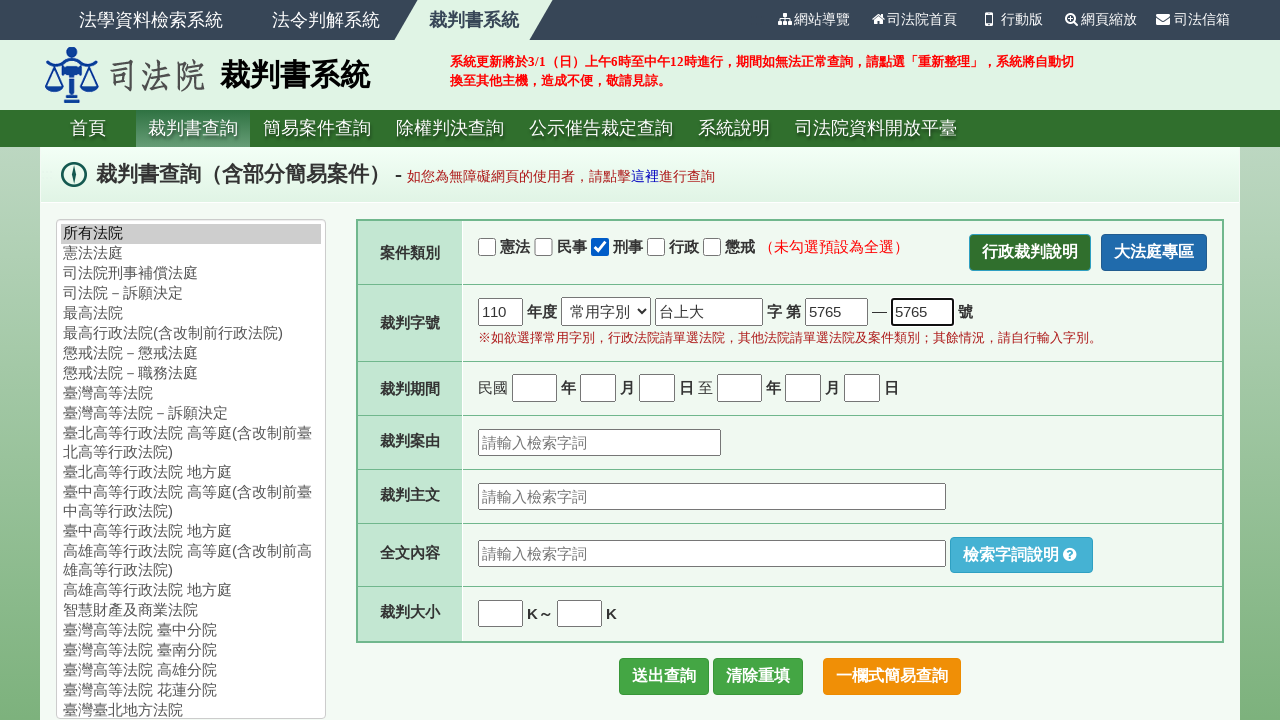

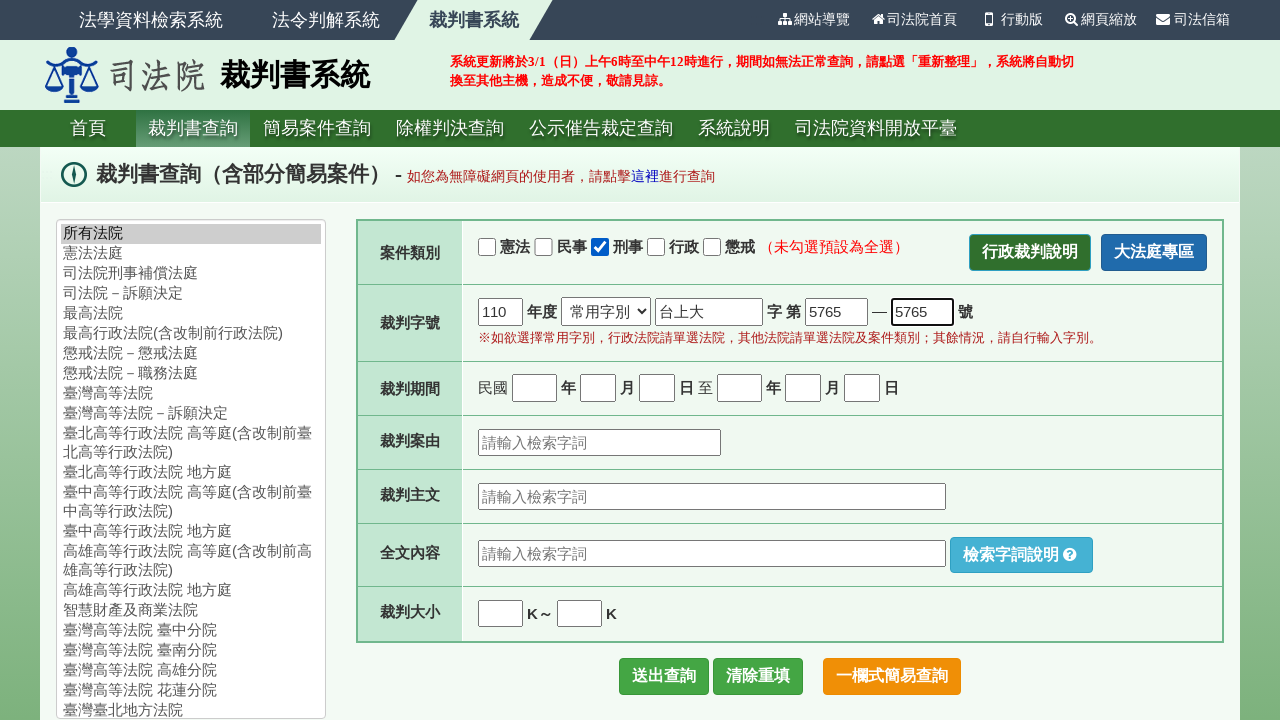